Tests click and drag selection functionality by selecting items 1 through 4 in a list

Starting URL: https://automationfc.github.io/jquery-selectable/

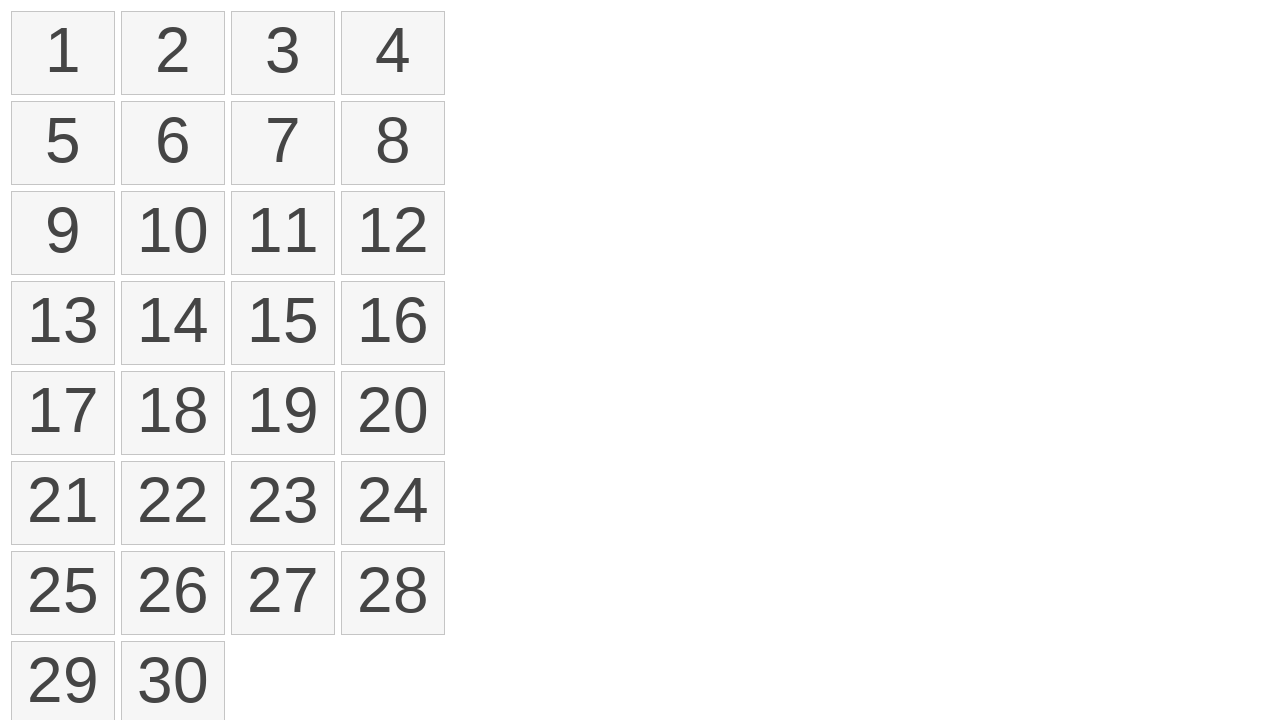

Located all selectable items in the list
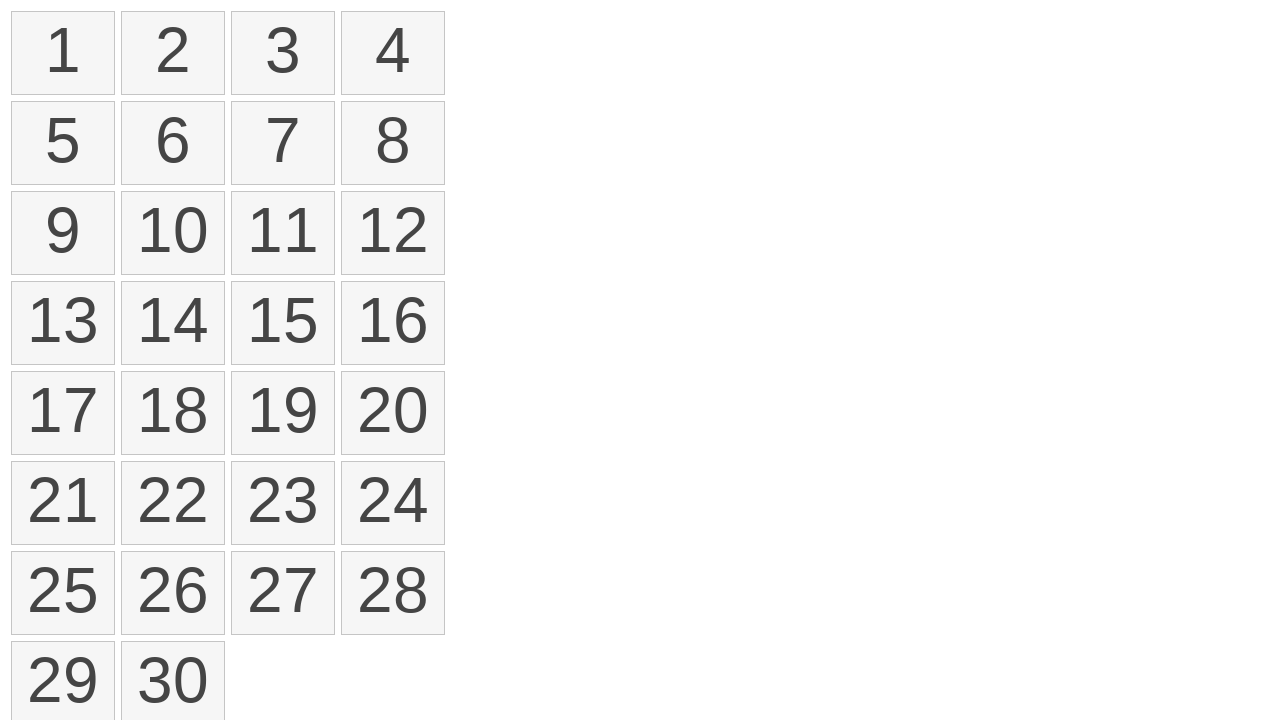

Moved mouse to item 1 position at (16, 16)
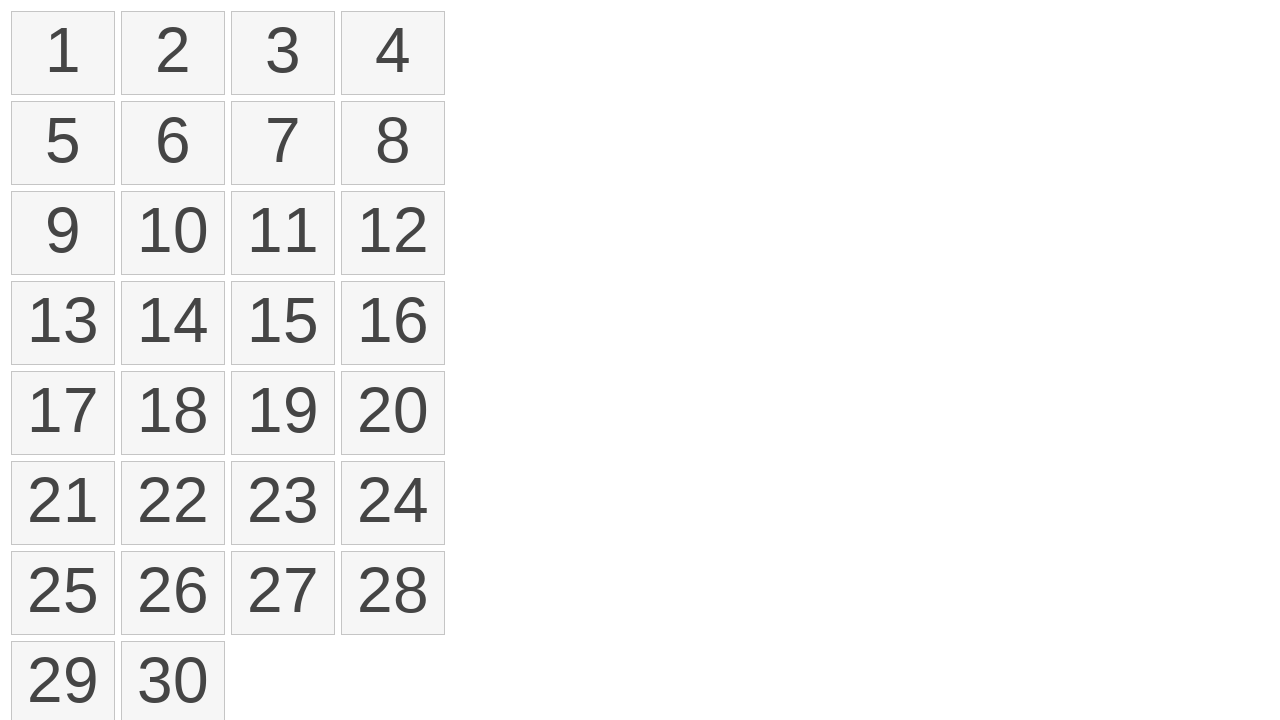

Pressed mouse button down on item 1 at (16, 16)
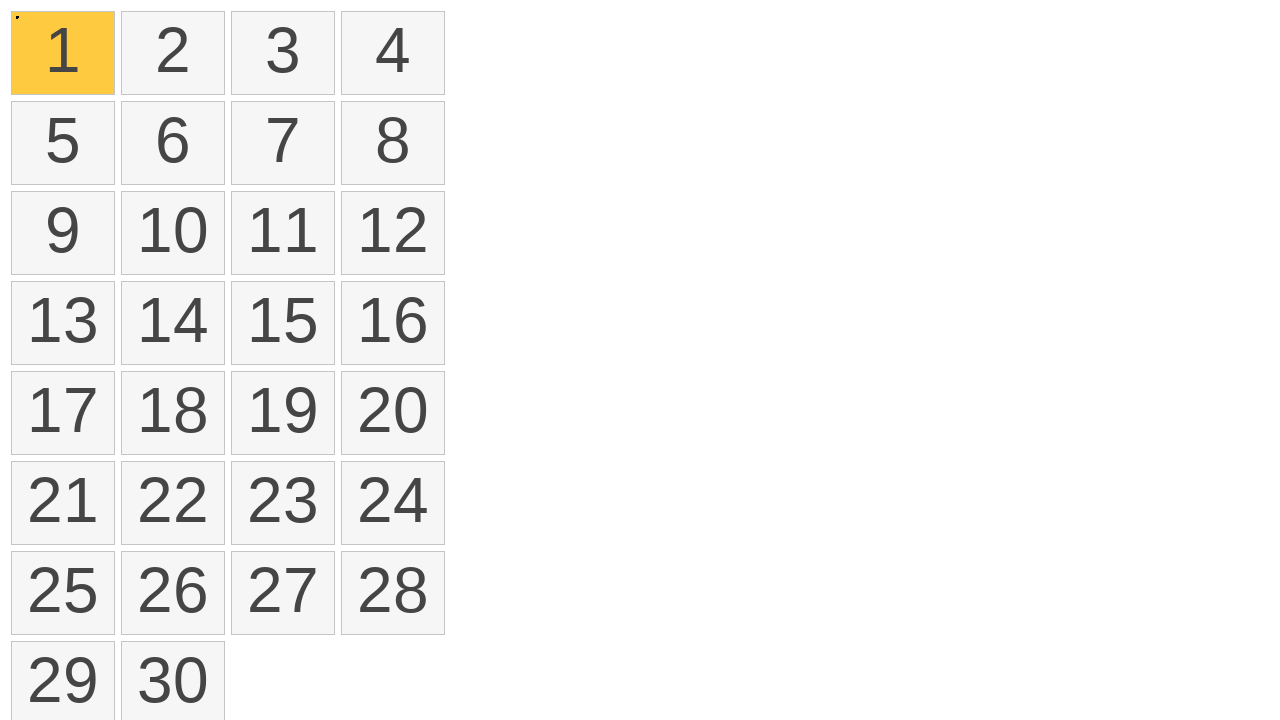

Dragged mouse from item 1 to item 4 at (346, 16)
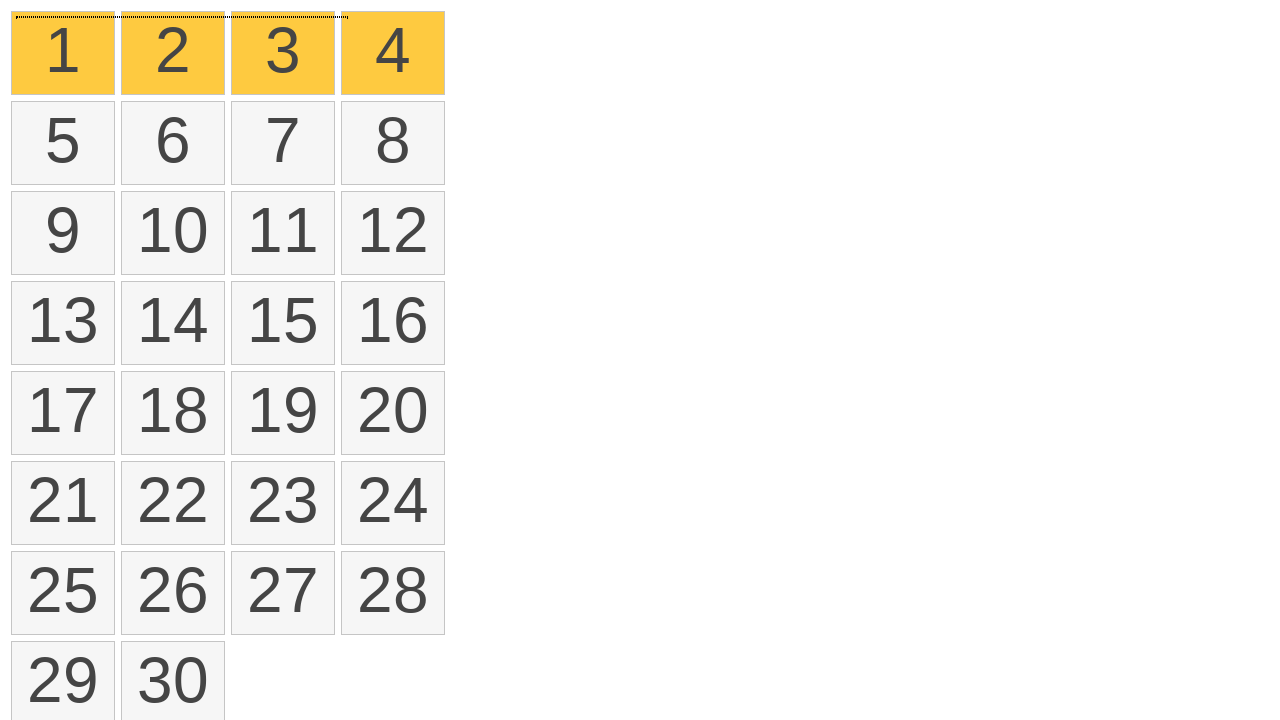

Released mouse button to complete drag selection at (346, 16)
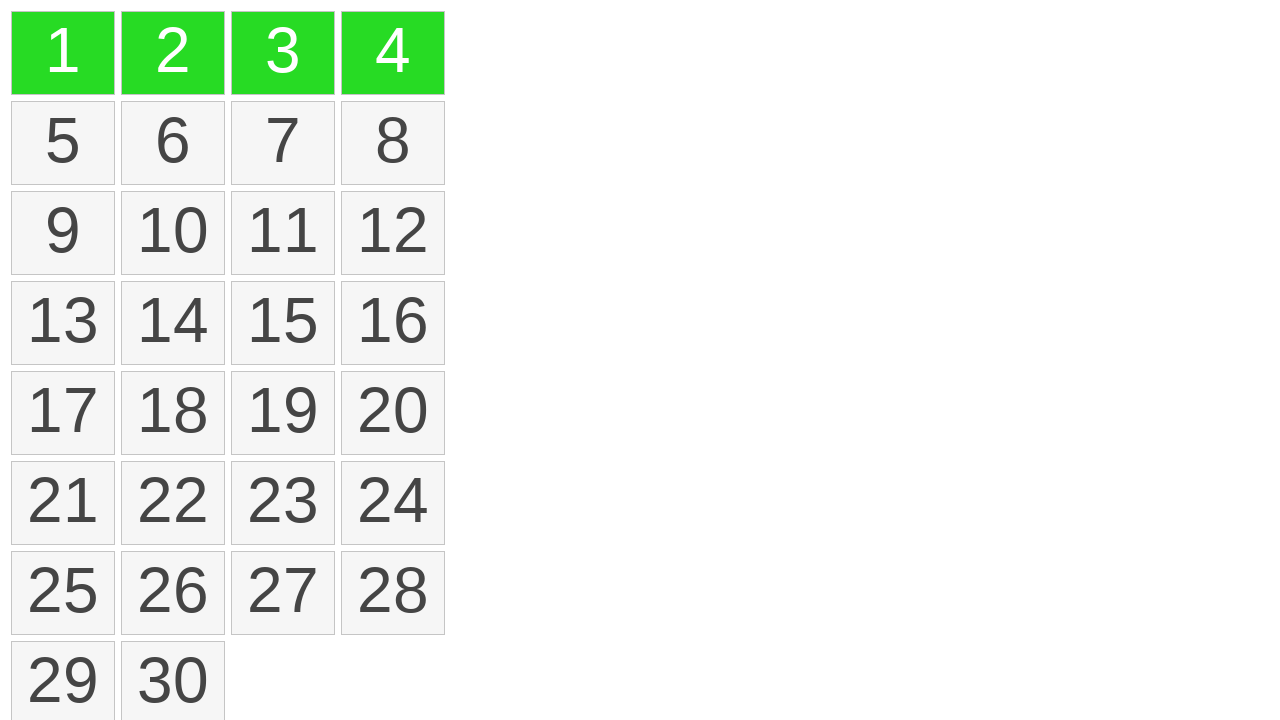

Located all selected items
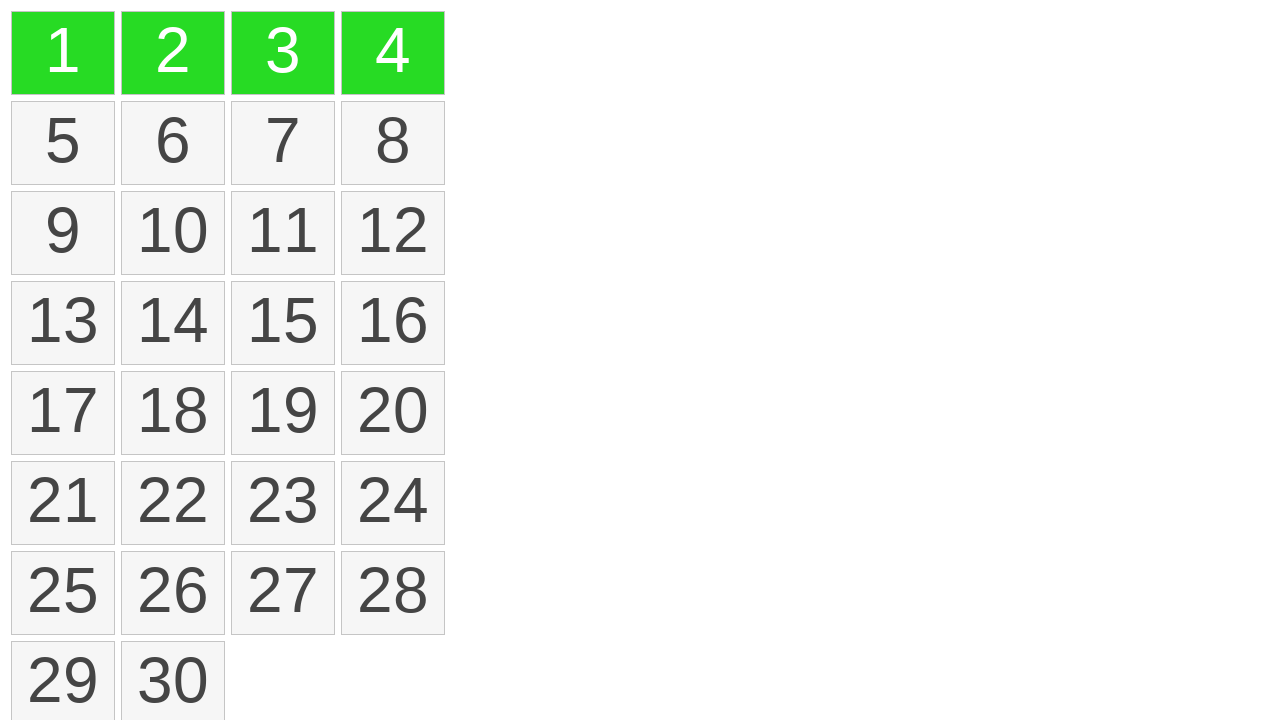

Verified that exactly 4 items are selected
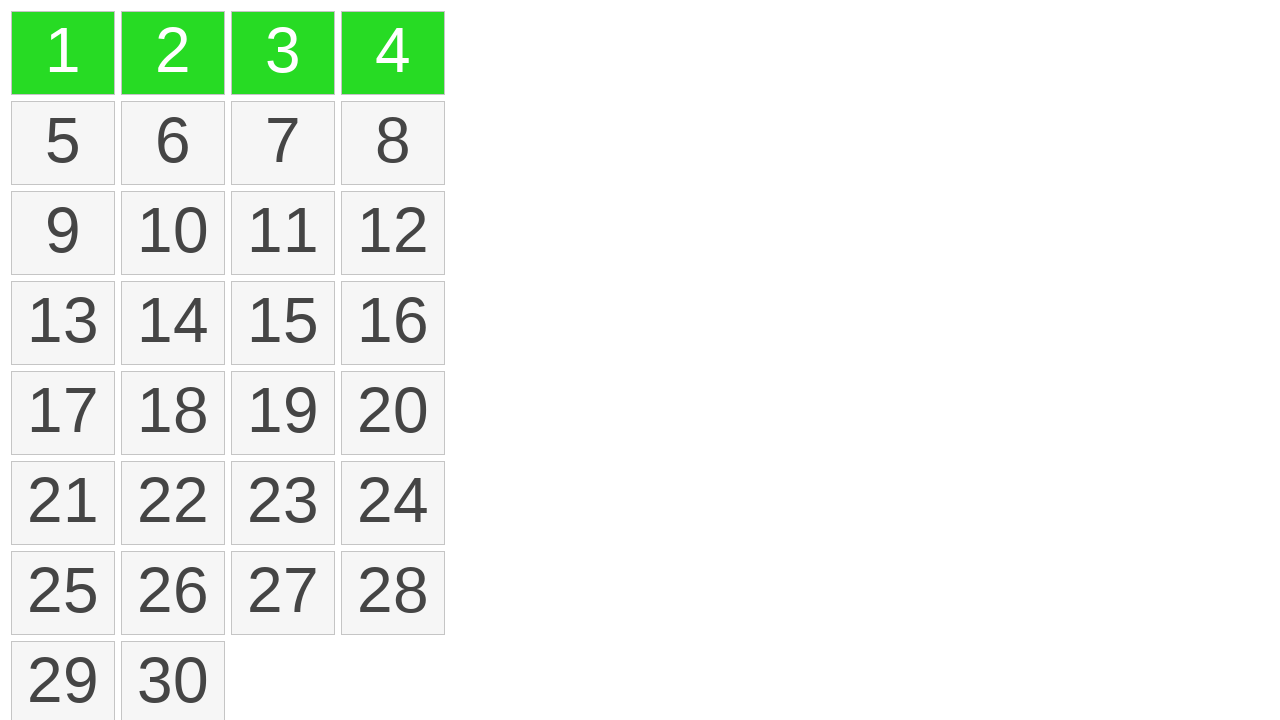

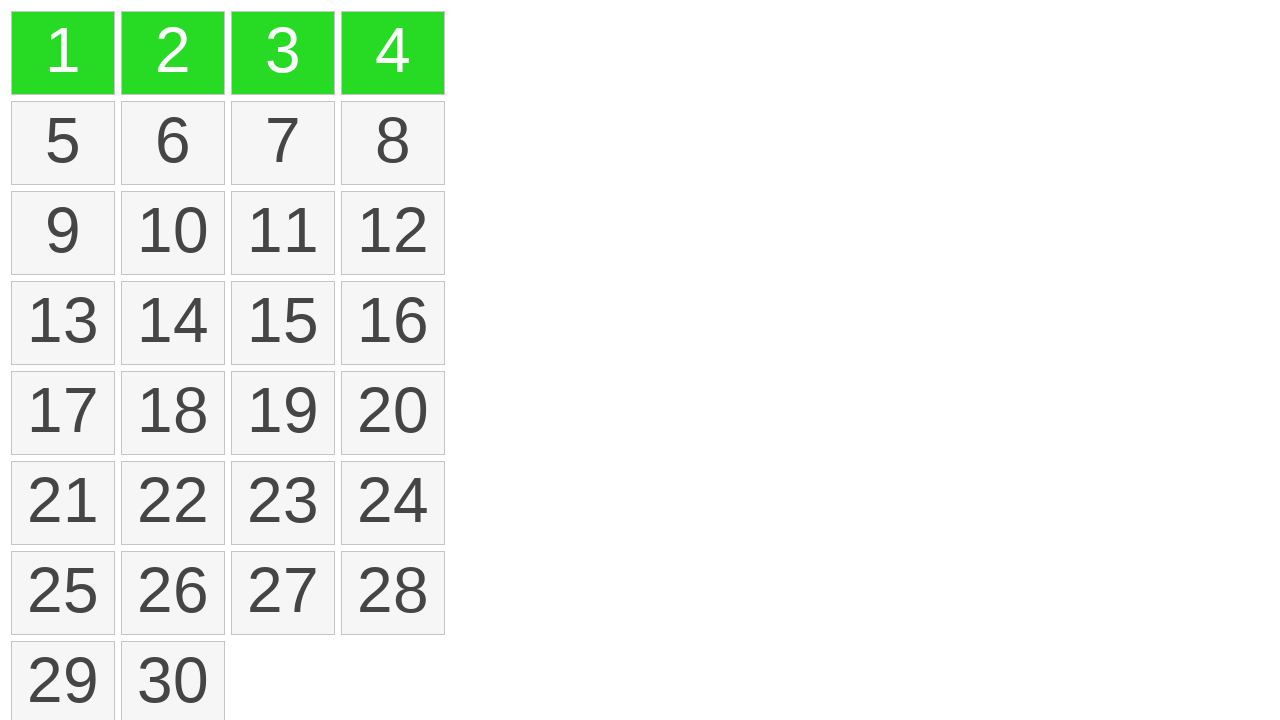